Tests form submission by first clicking a link with calculated text, then filling out a form with first name, last name, city, and country fields, and submitting it.

Starting URL: http://suninjuly.github.io/find_link_text

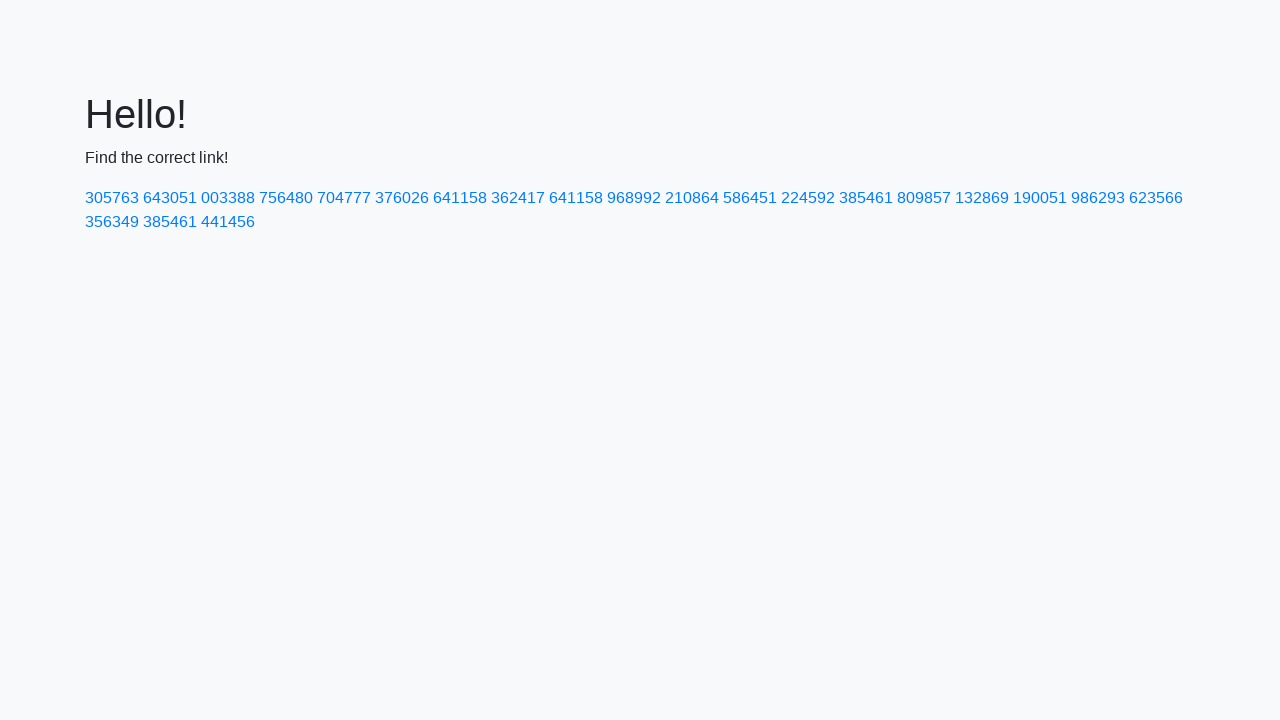

Calculated link text value: 224936
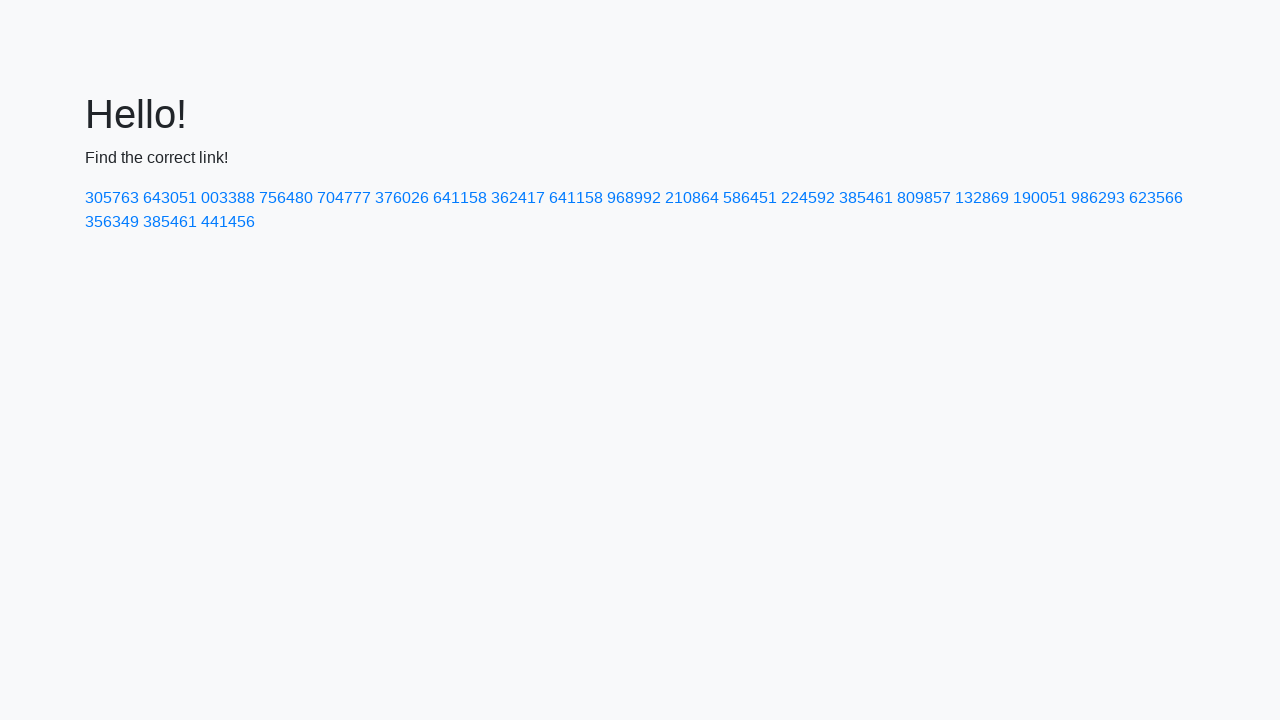

Clicked link with calculated text '224592' at (808, 198) on text=224592
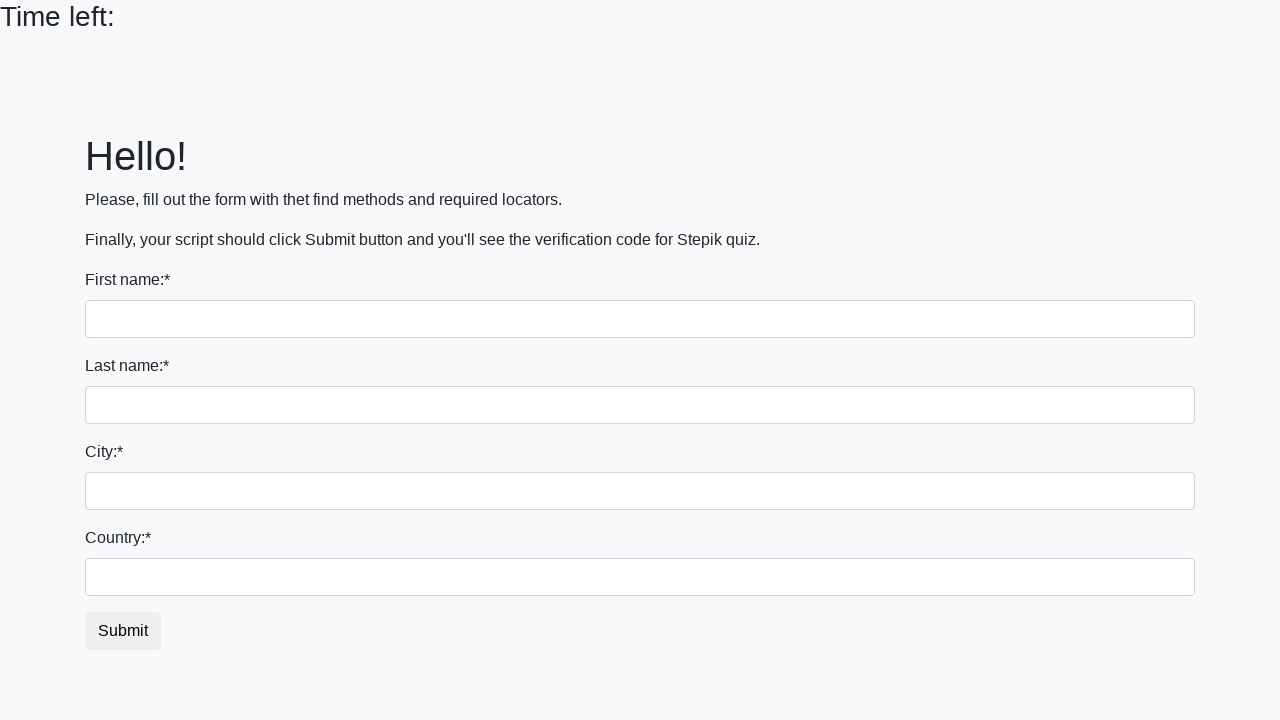

Filled first name field with 'Ivan' on input
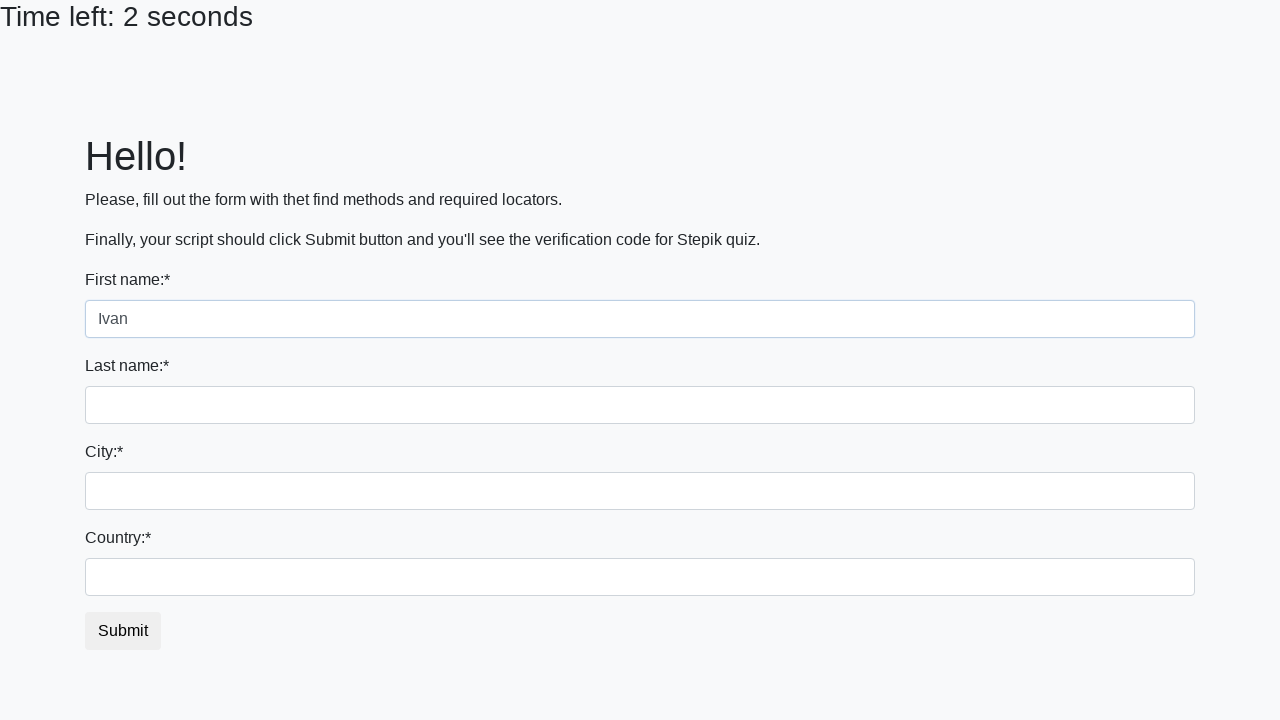

Filled last name field with 'Petrov' on input[name='last_name']
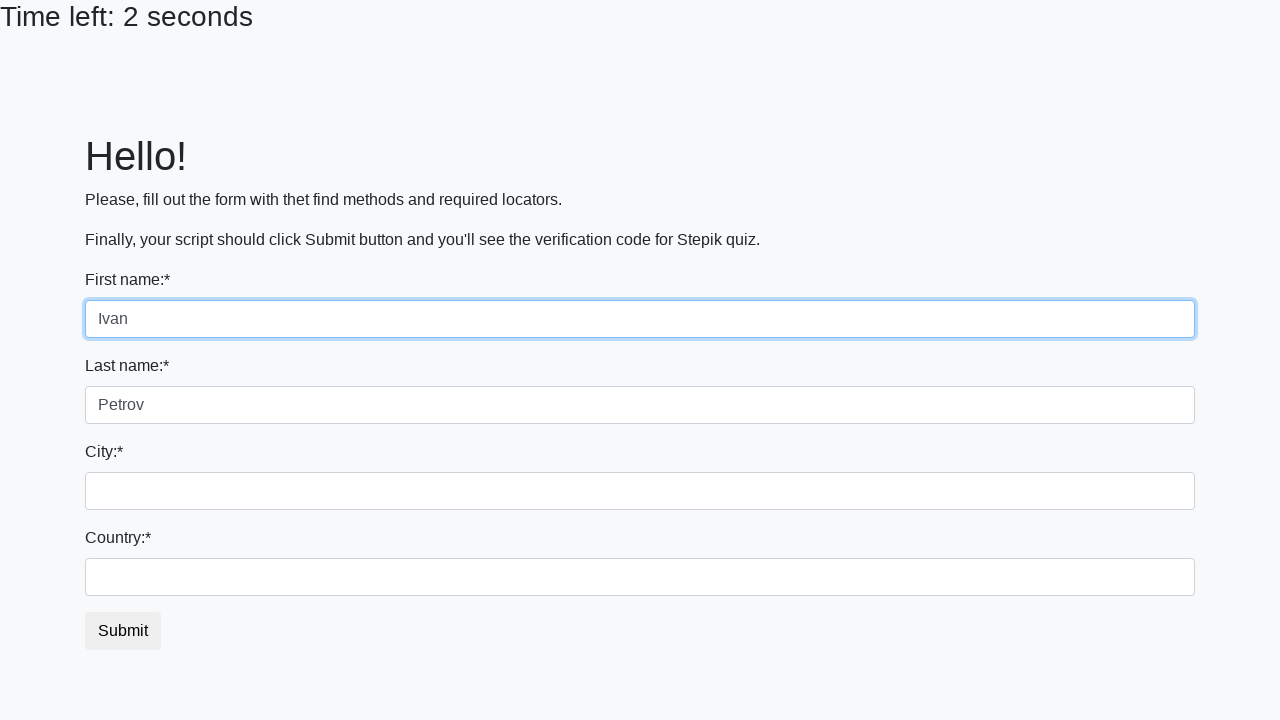

Filled city field with 'Smolensk' on .city
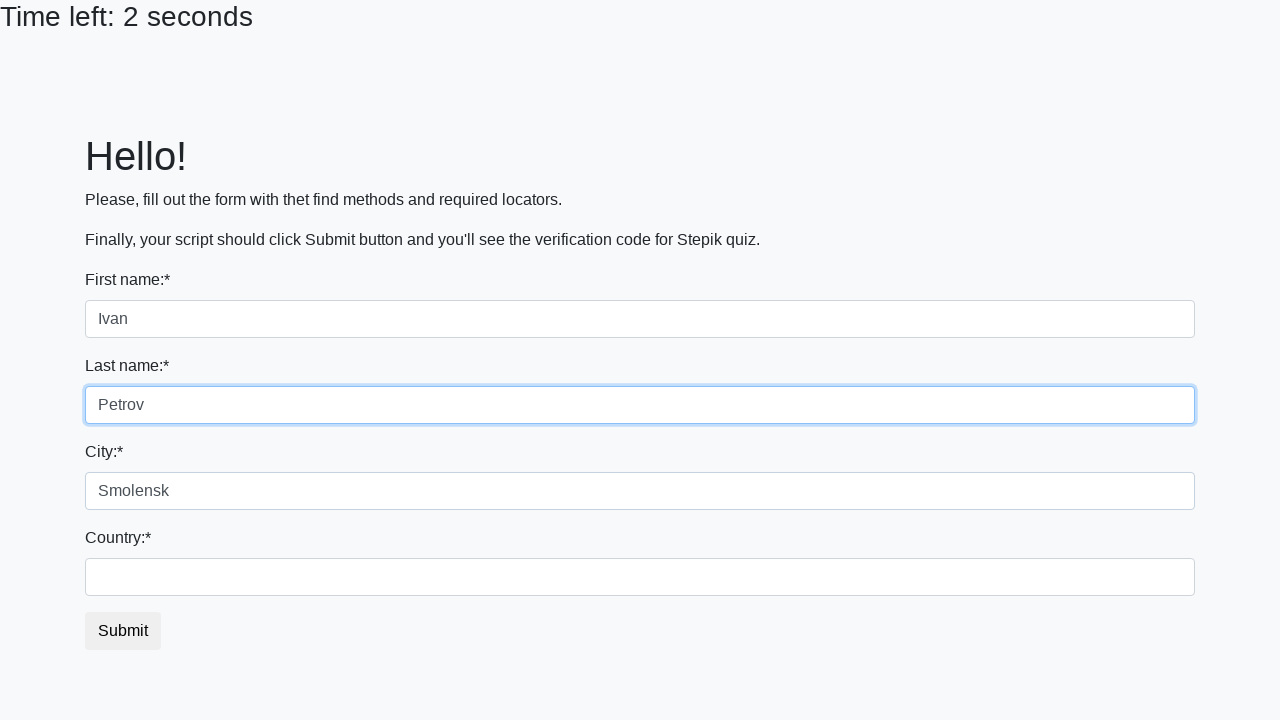

Filled country field with 'Russia' on #country
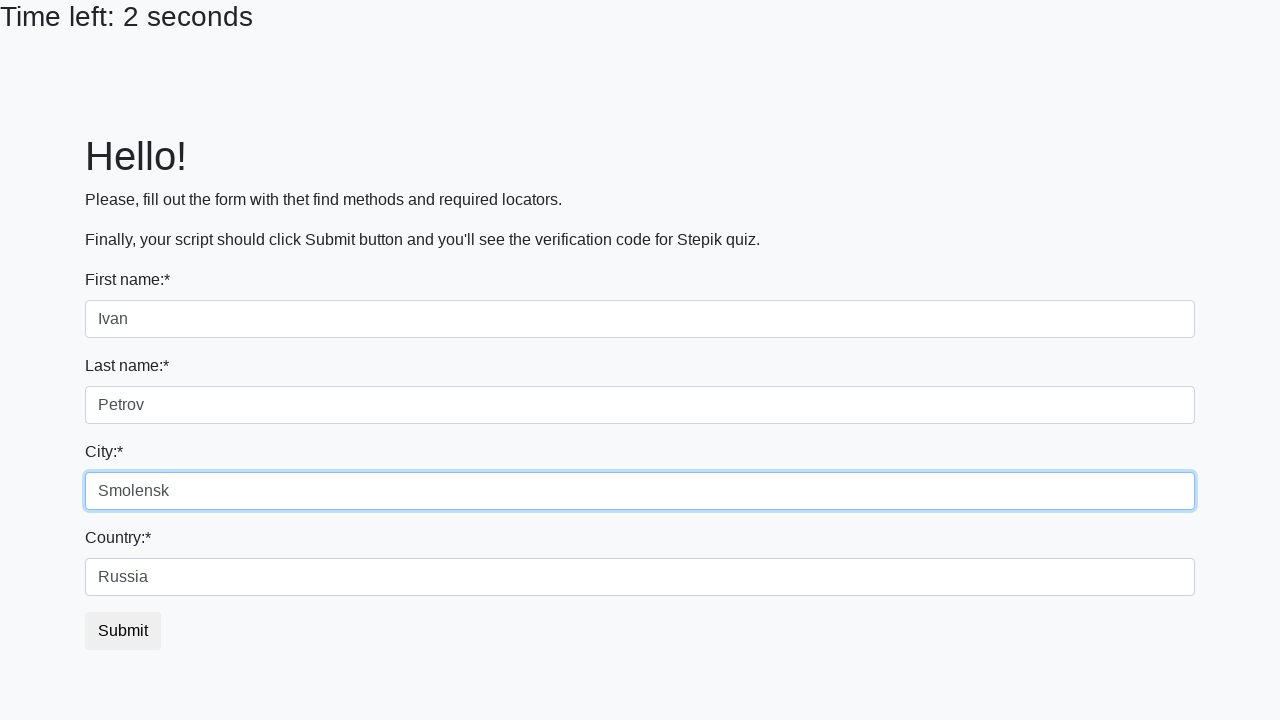

Clicked submit button to submit form at (123, 631) on button.btn
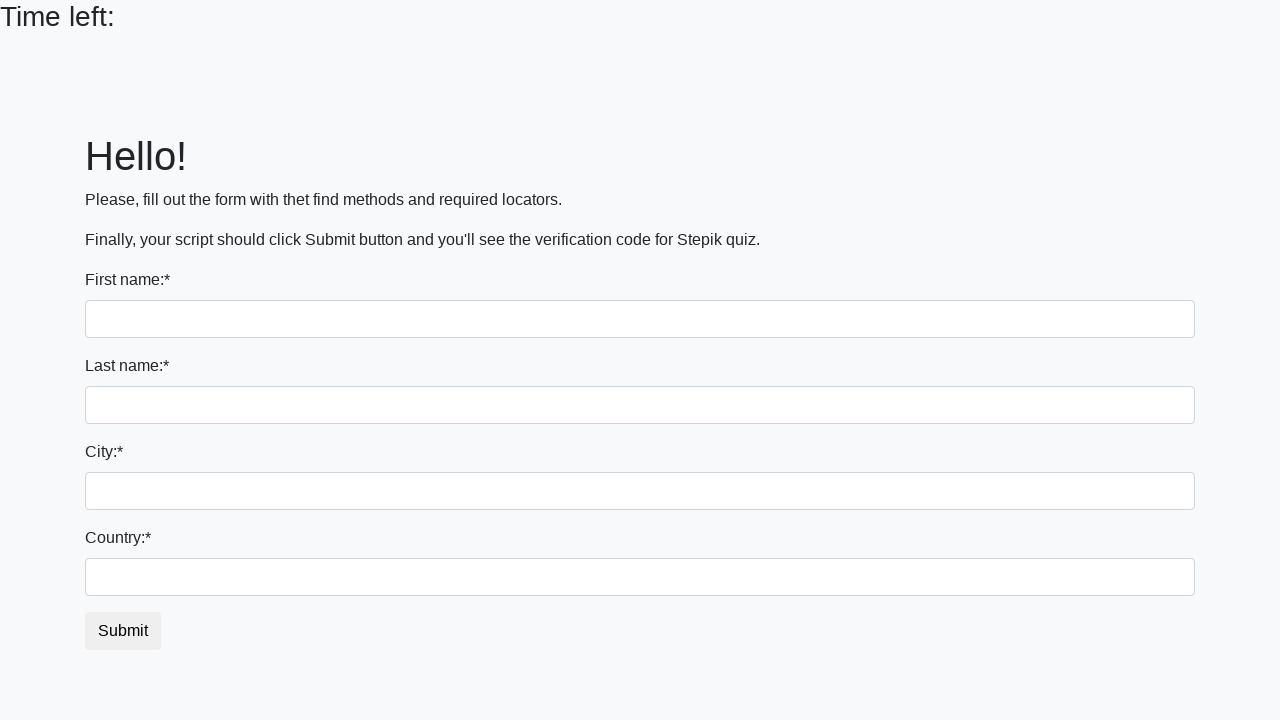

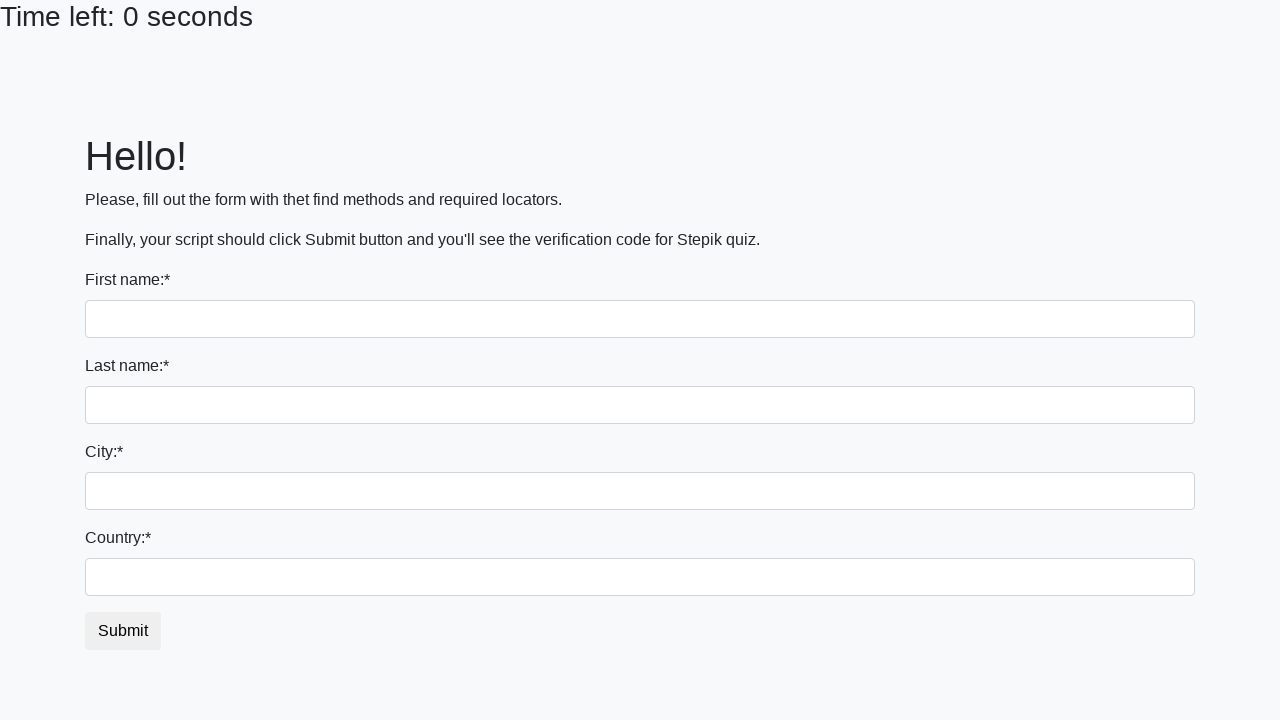